Tests drag and drop functionality on jQuery UI demo page by switching to an iframe and dragging an element to a drop target

Starting URL: https://jqueryui.com/droppable/

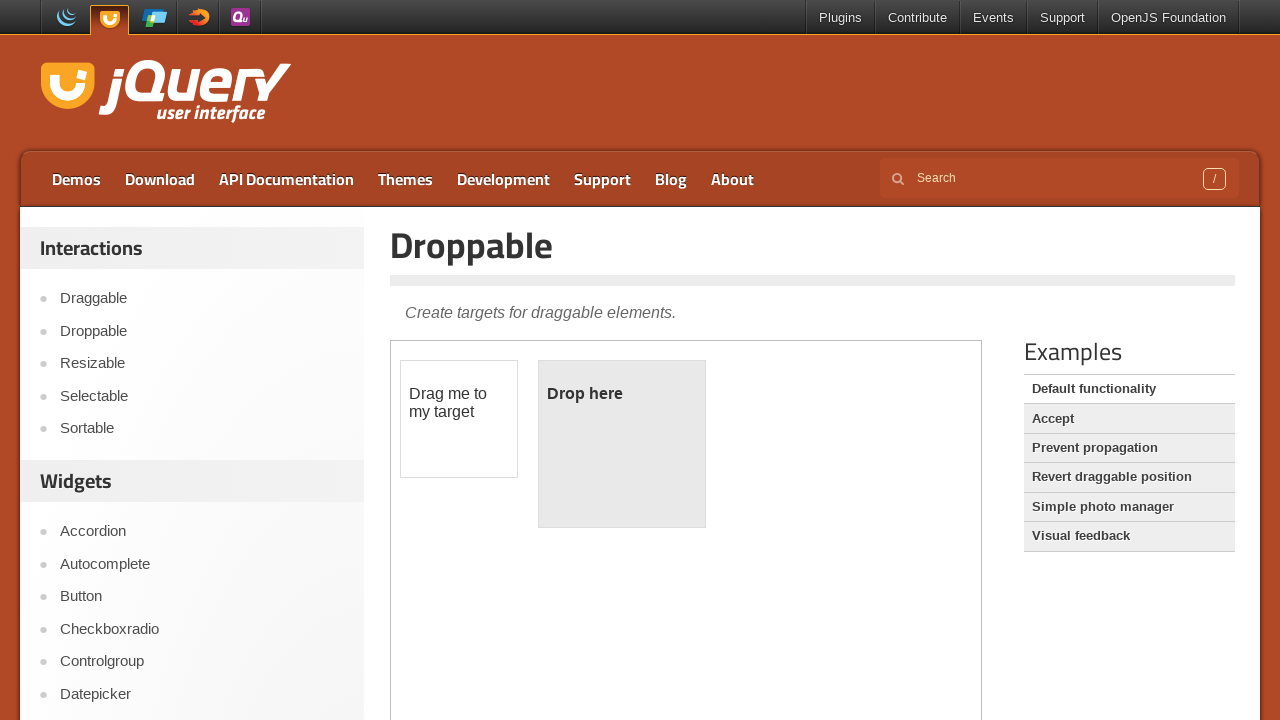

Located the demo iframe for jQuery UI droppable demo
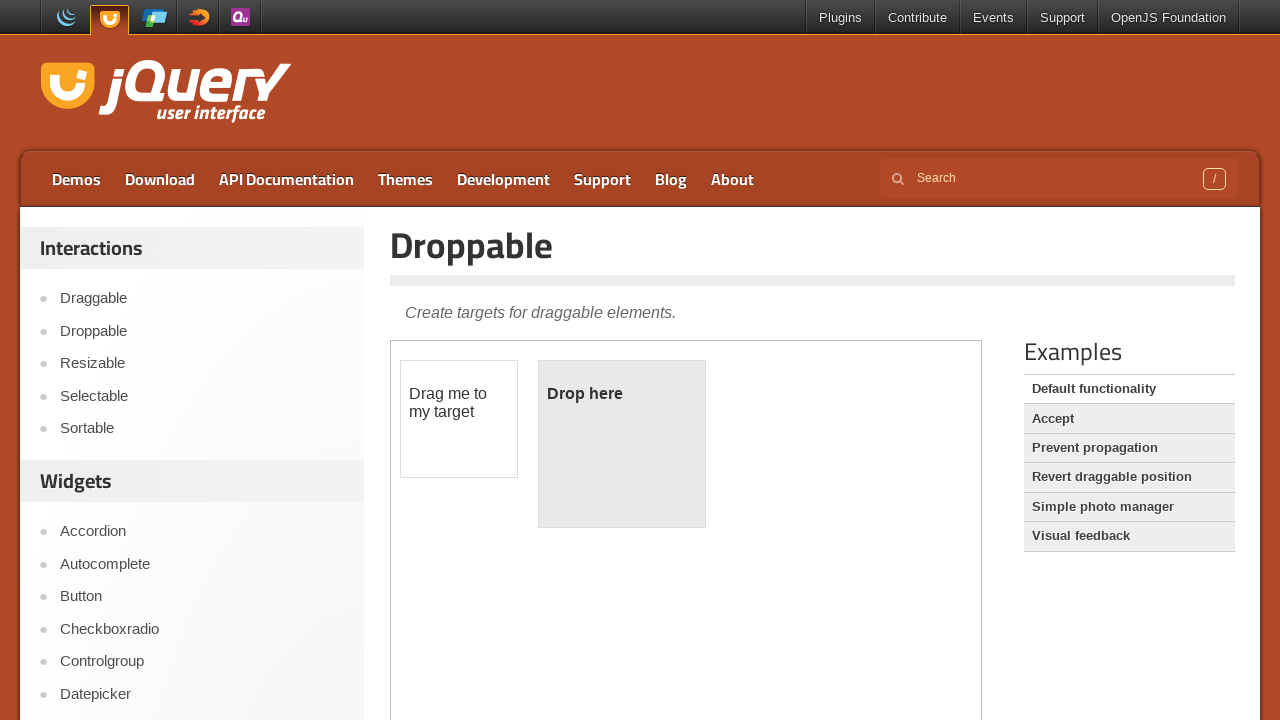

Clicked on the draggable element at (459, 419) on iframe.demo-frame >> internal:control=enter-frame >> #draggable
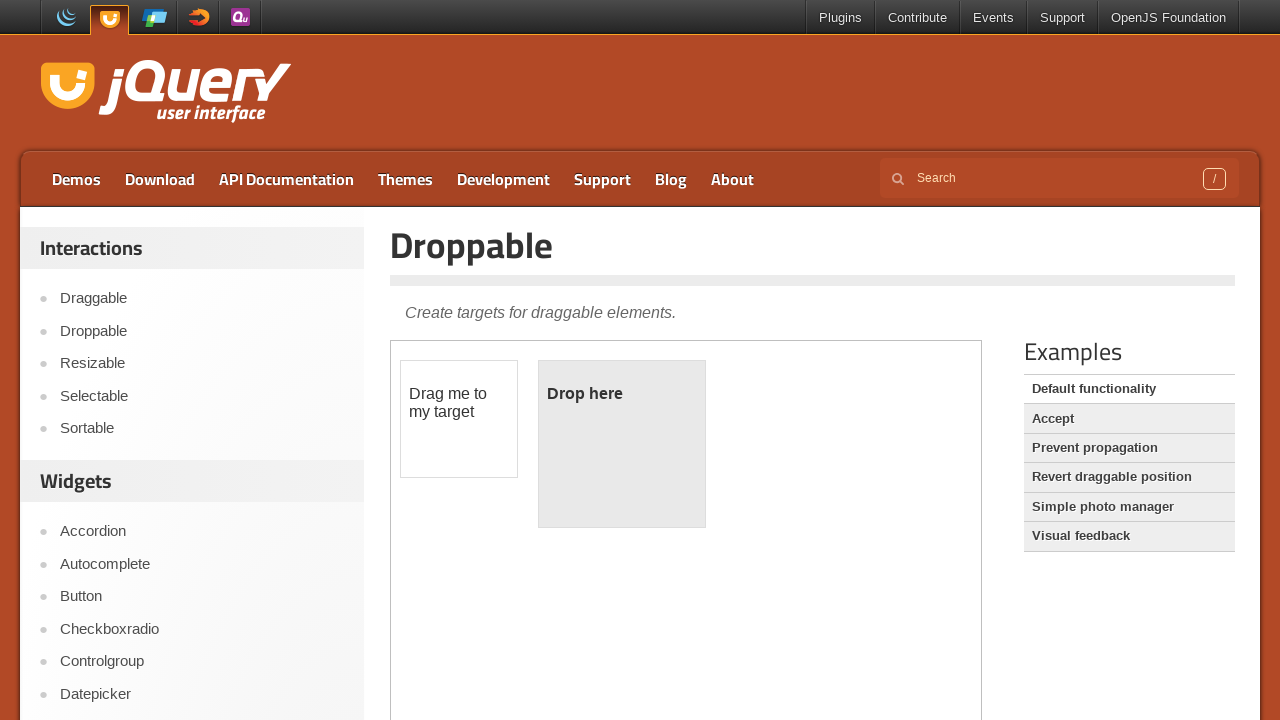

Located the draggable source element
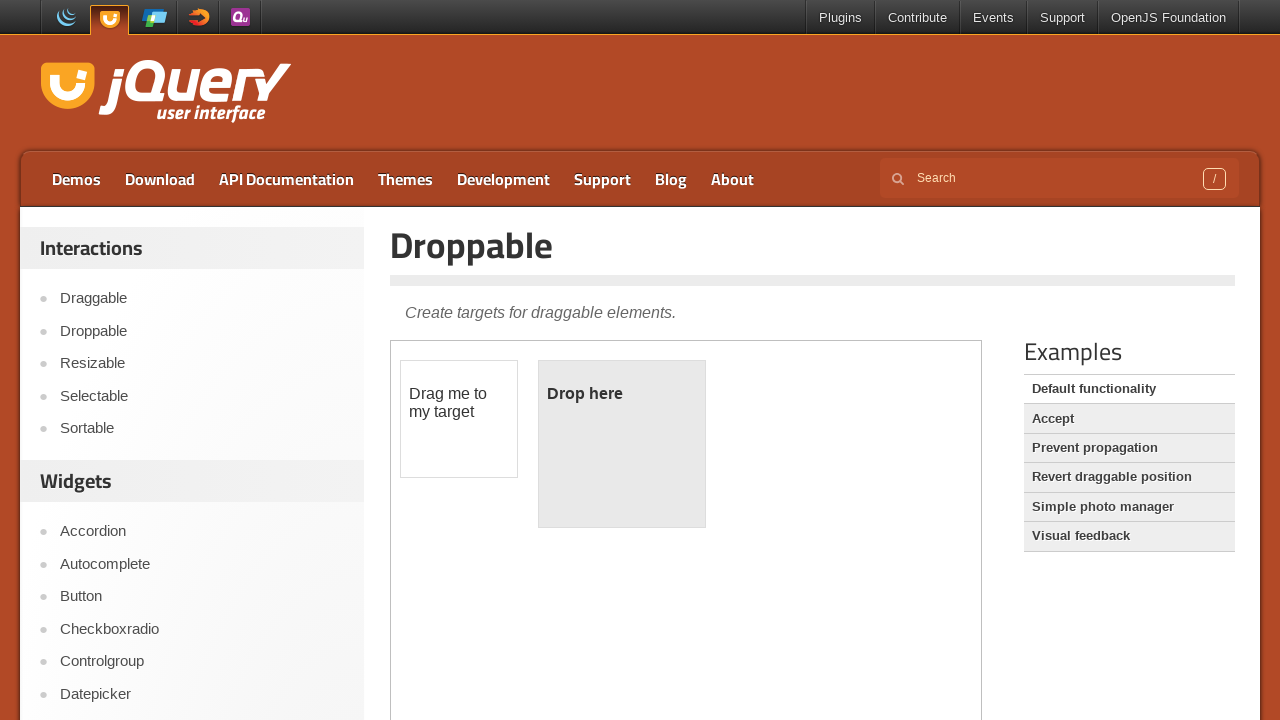

Located the droppable destination element
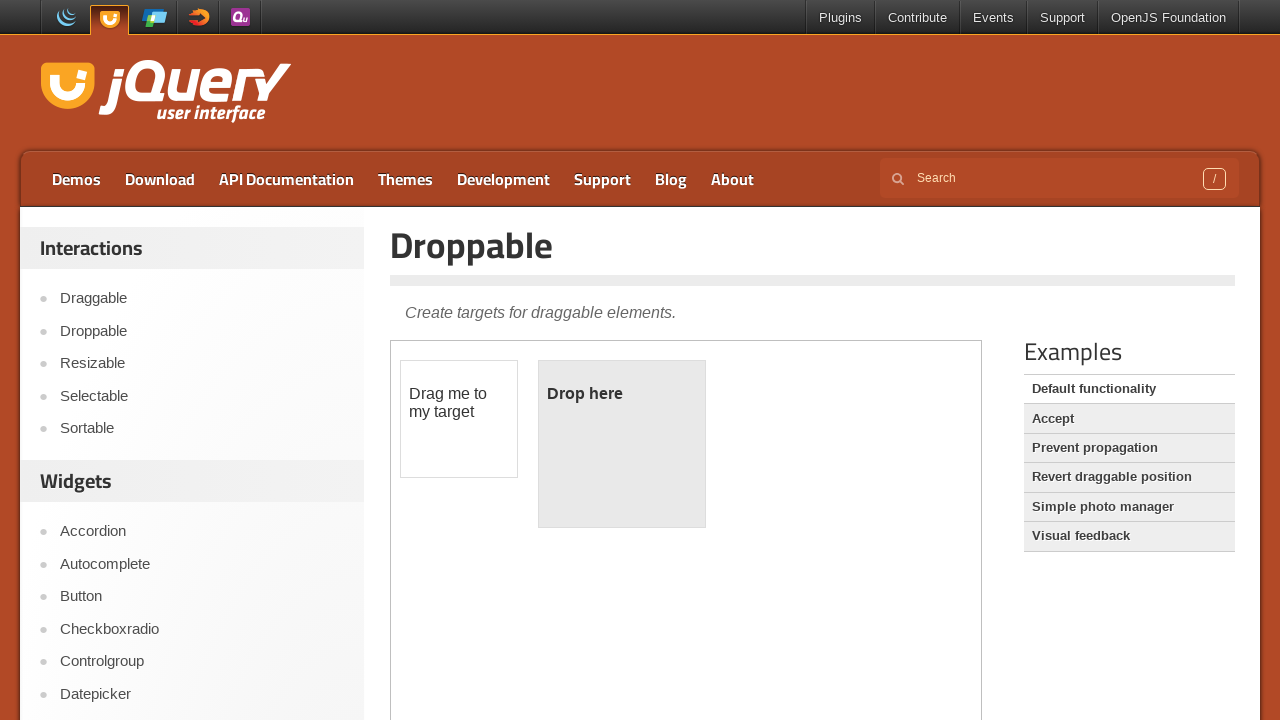

Performed drag and drop from draggable element to droppable target at (622, 444)
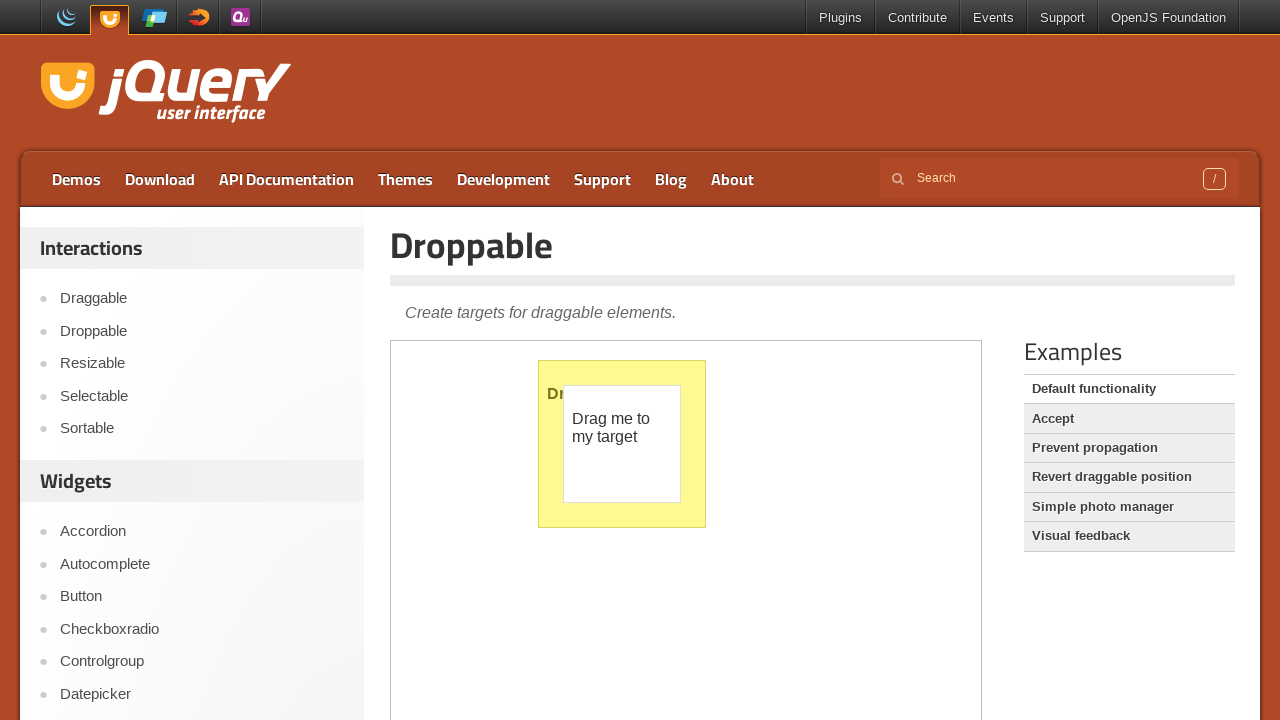

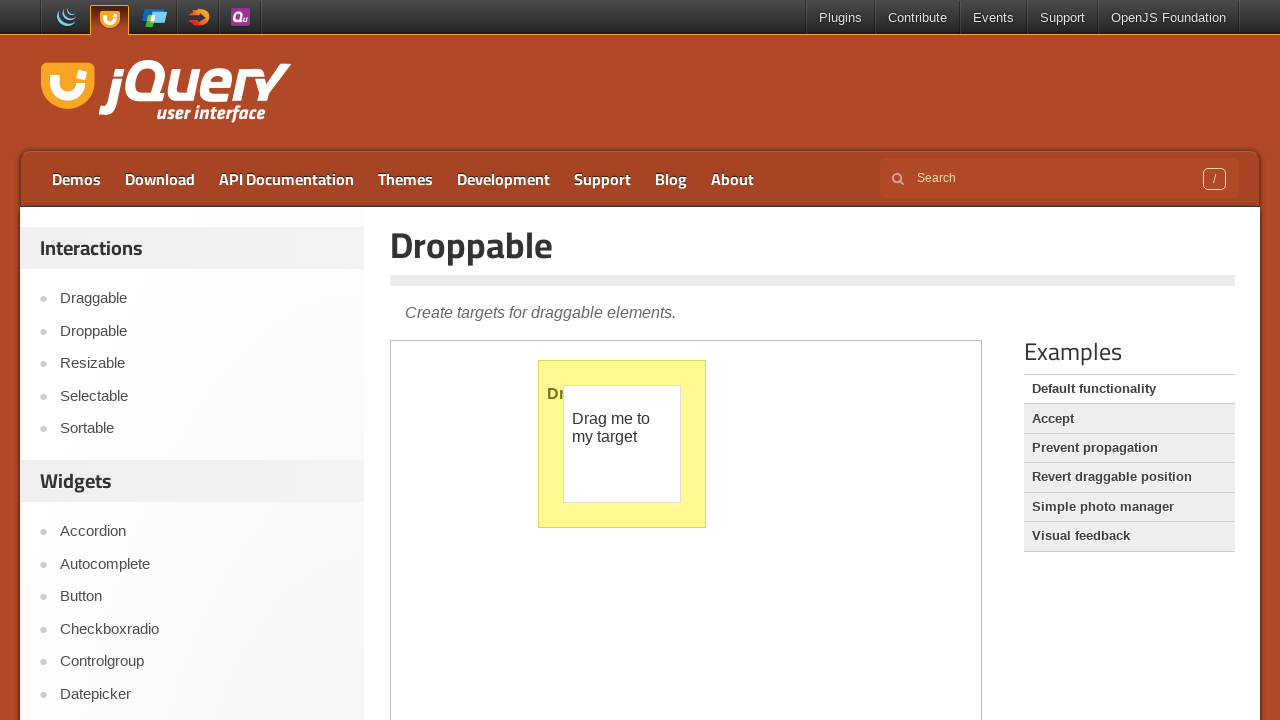